Tests that the toggle-all arrow can uncheck all completed items

Starting URL: https://todomvc.com/examples/react/dist/

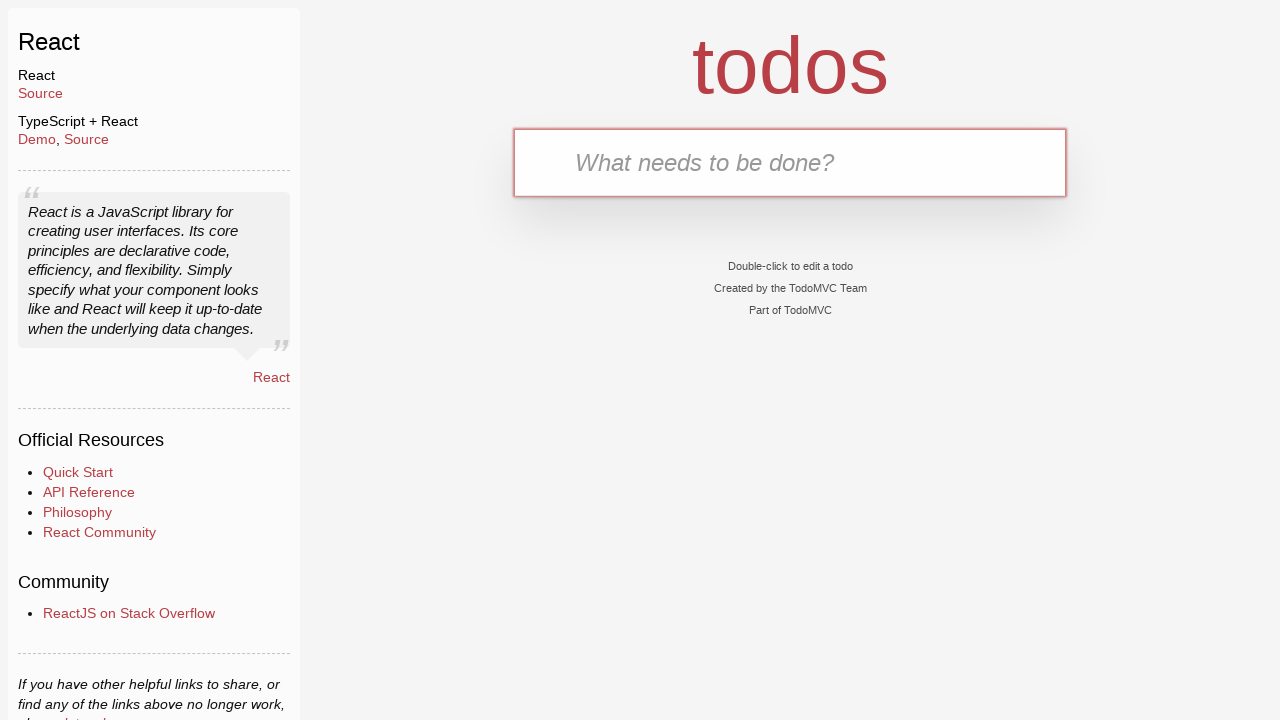

Filled new todo input with 'test1' on .new-todo
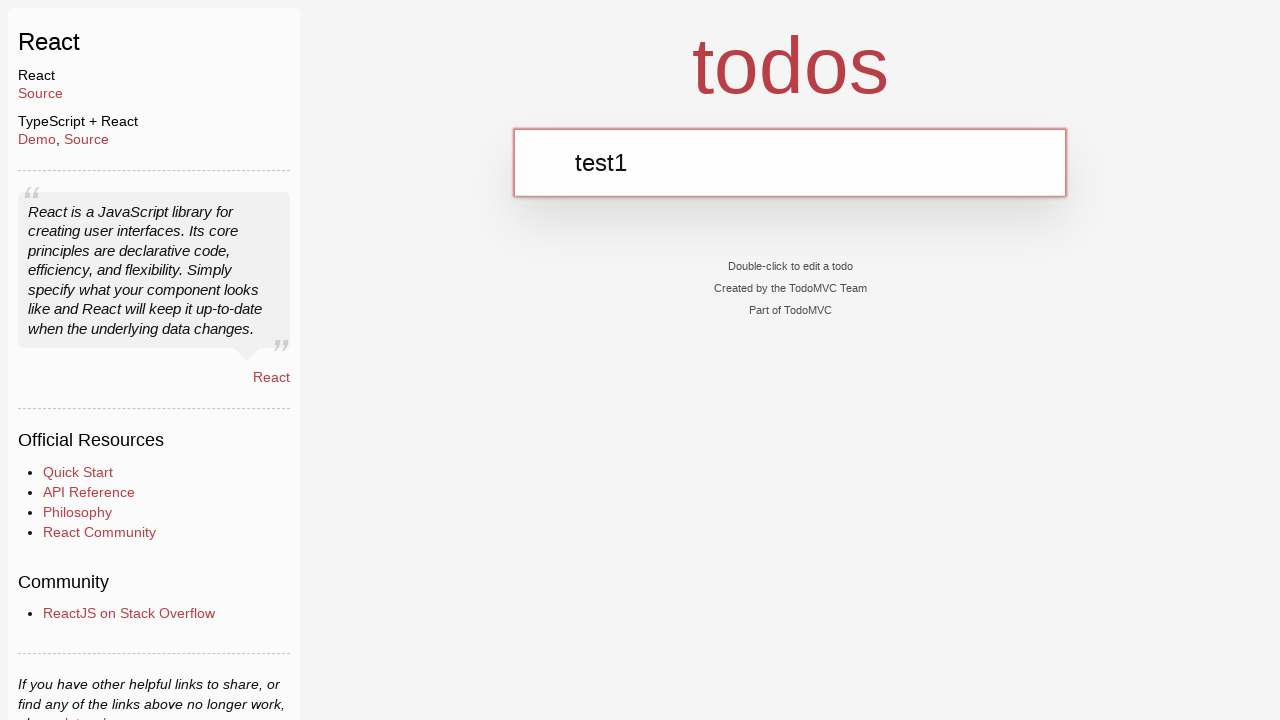

Pressed Enter to add first todo item on .new-todo
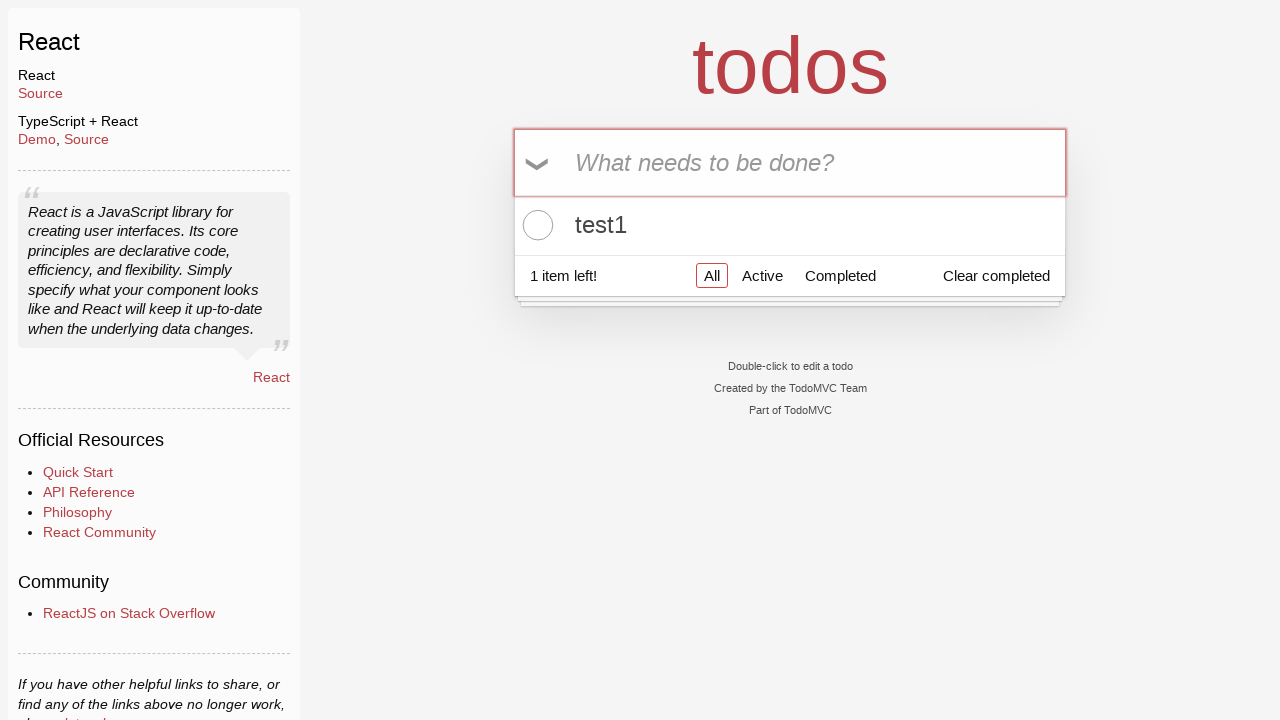

Filled new todo input with 'test2' on .new-todo
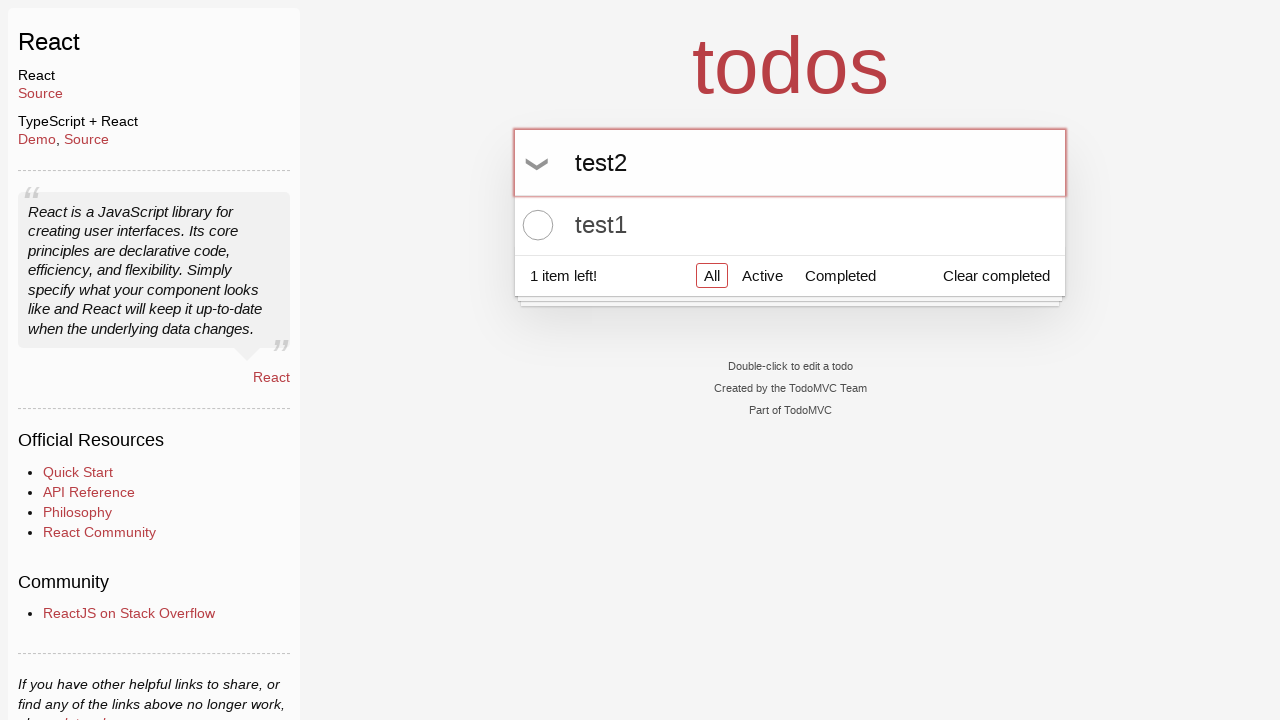

Pressed Enter to add second todo item on .new-todo
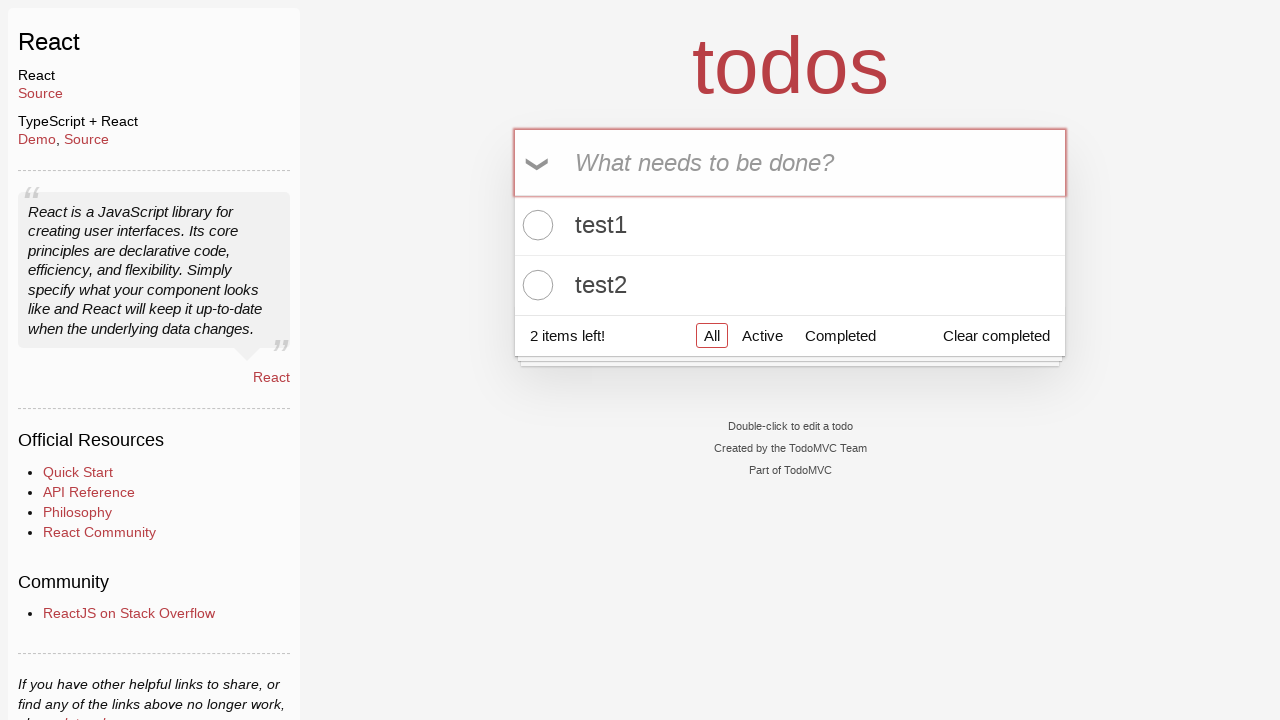

Clicked checkbox 1 to mark todo as complete at (535, 225) on ul.todo-list li .toggle >> nth=0
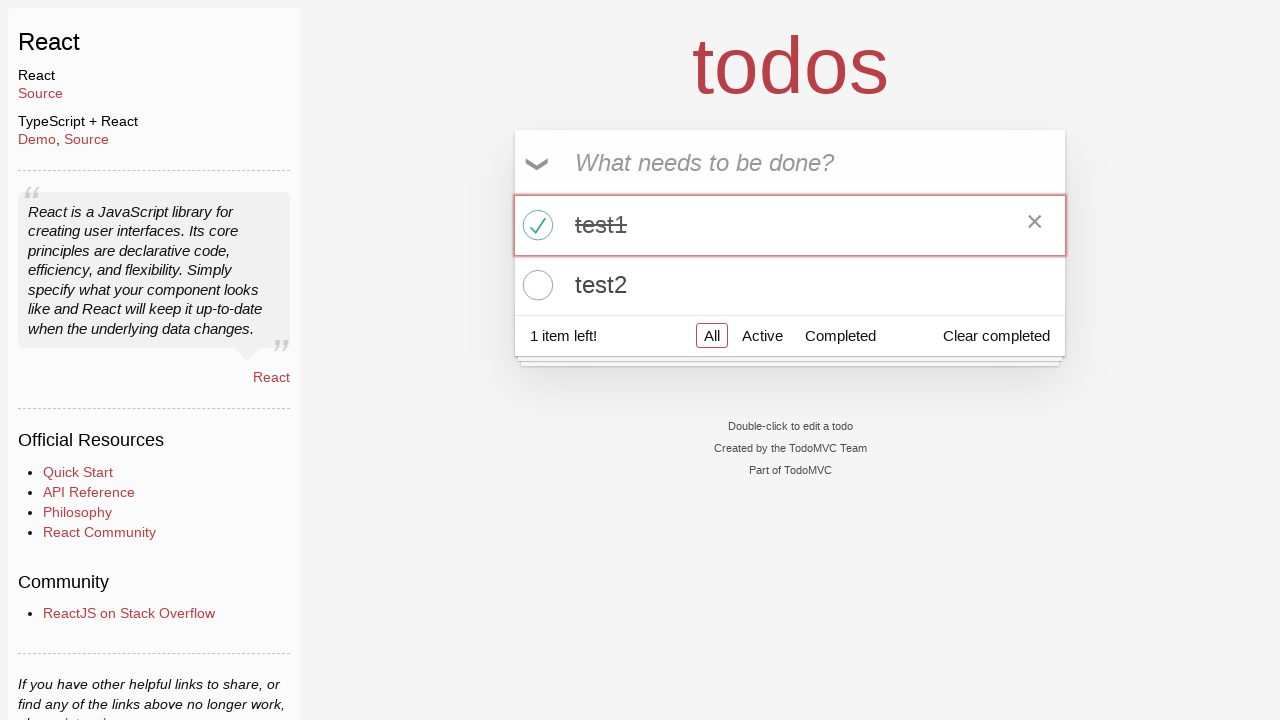

Clicked checkbox 2 to mark todo as complete at (535, 285) on ul.todo-list li .toggle >> nth=1
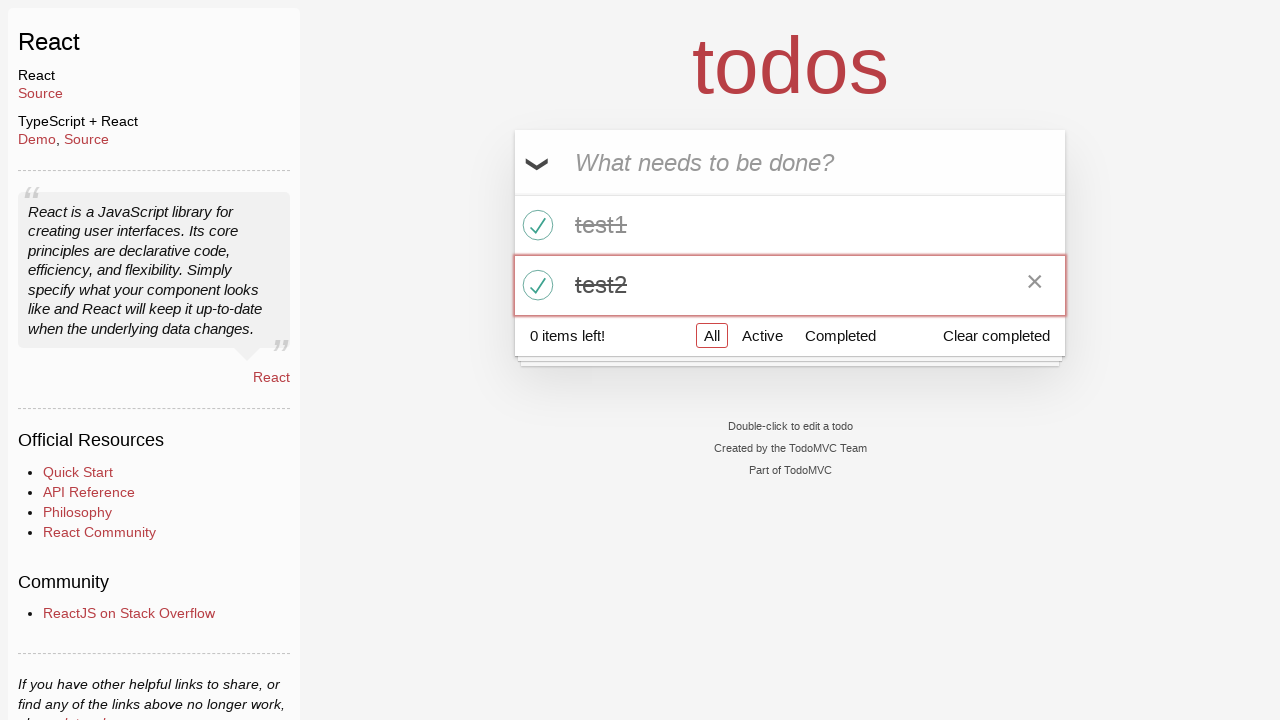

Clicked toggle-all arrow to uncheck all completed items at (539, 163) on .toggle-all
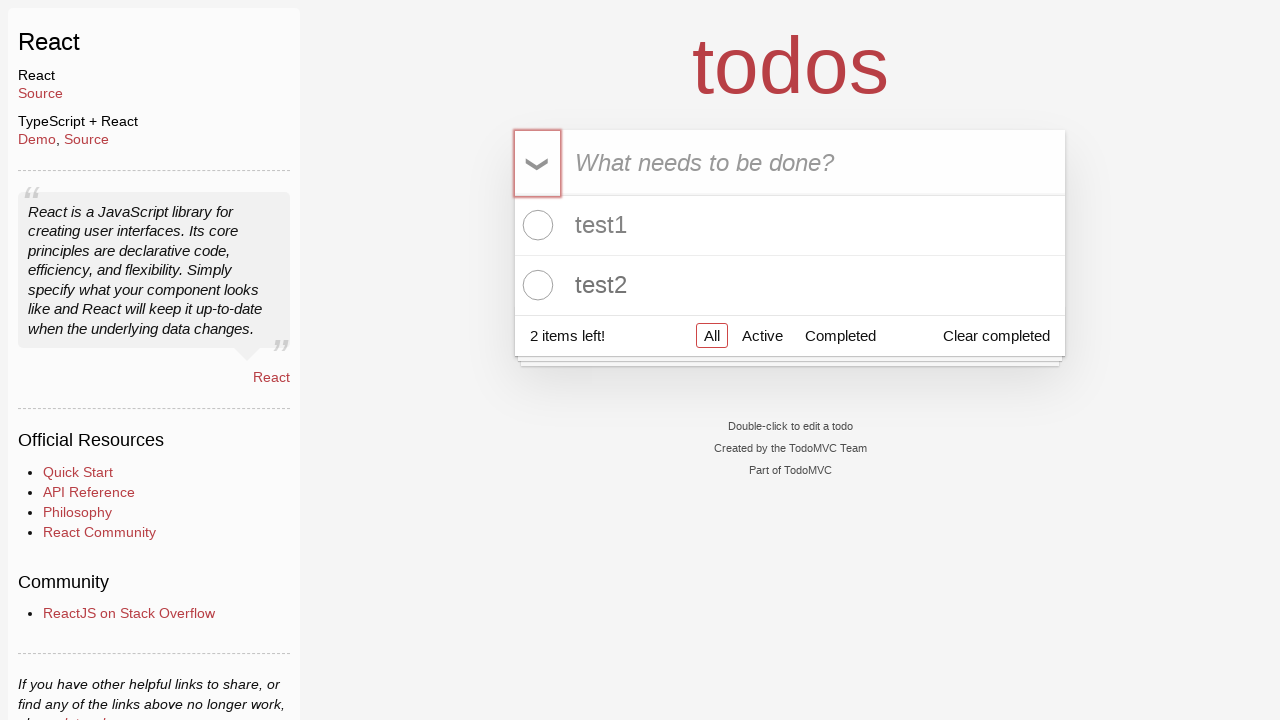

Status bar with todo count appeared
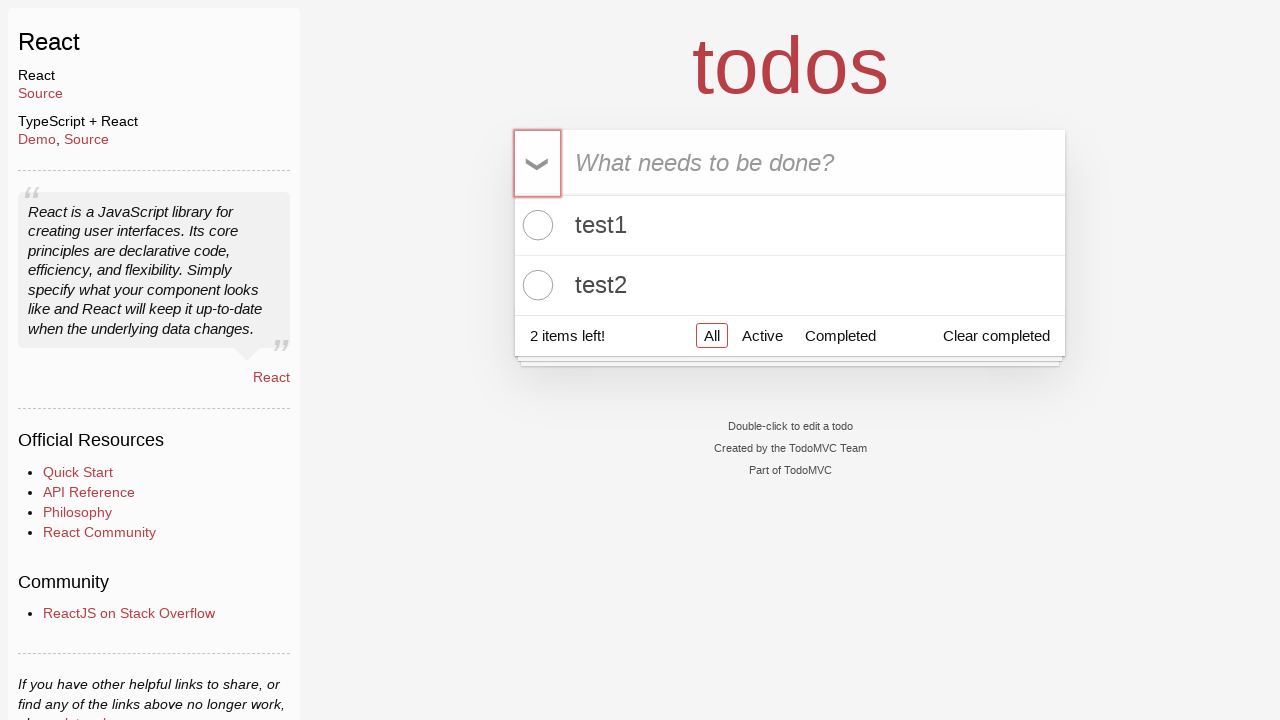

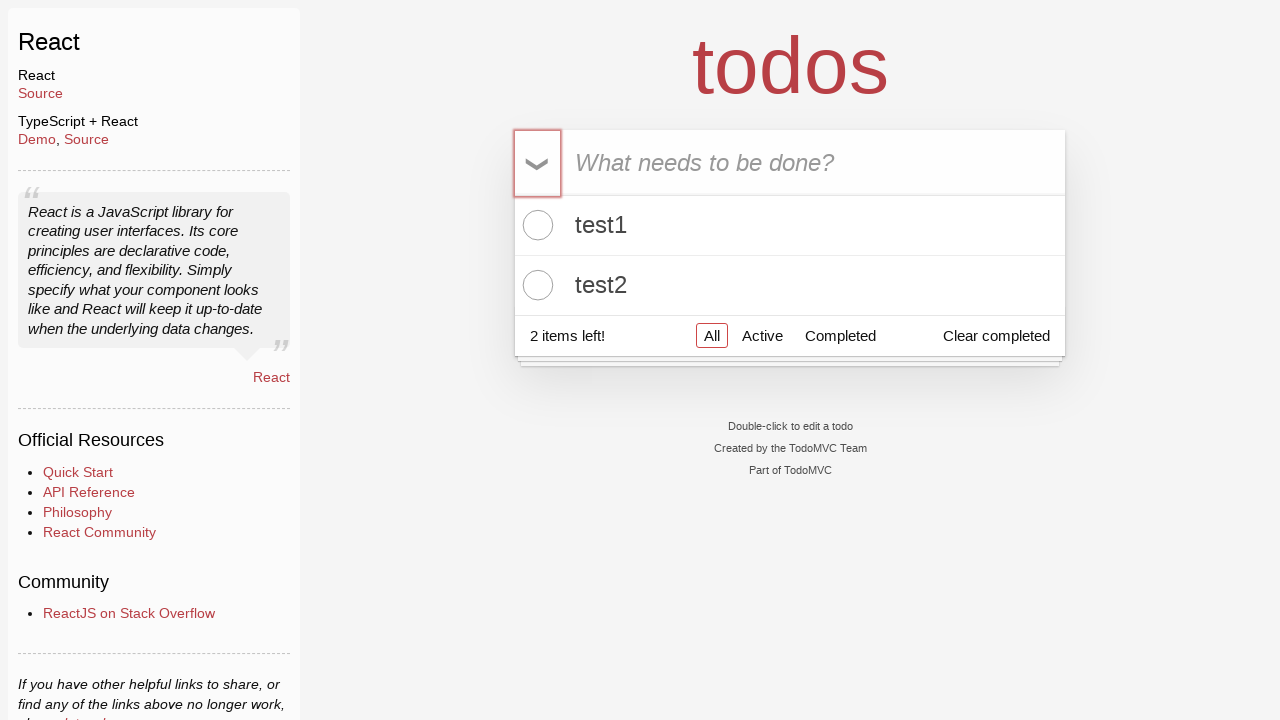